Tests dropdown selection functionality by selecting options from two different dropdown elements on a practice page

Starting URL: https://www.hyrtutorials.com/p/html-dropdown-elements-practice.html

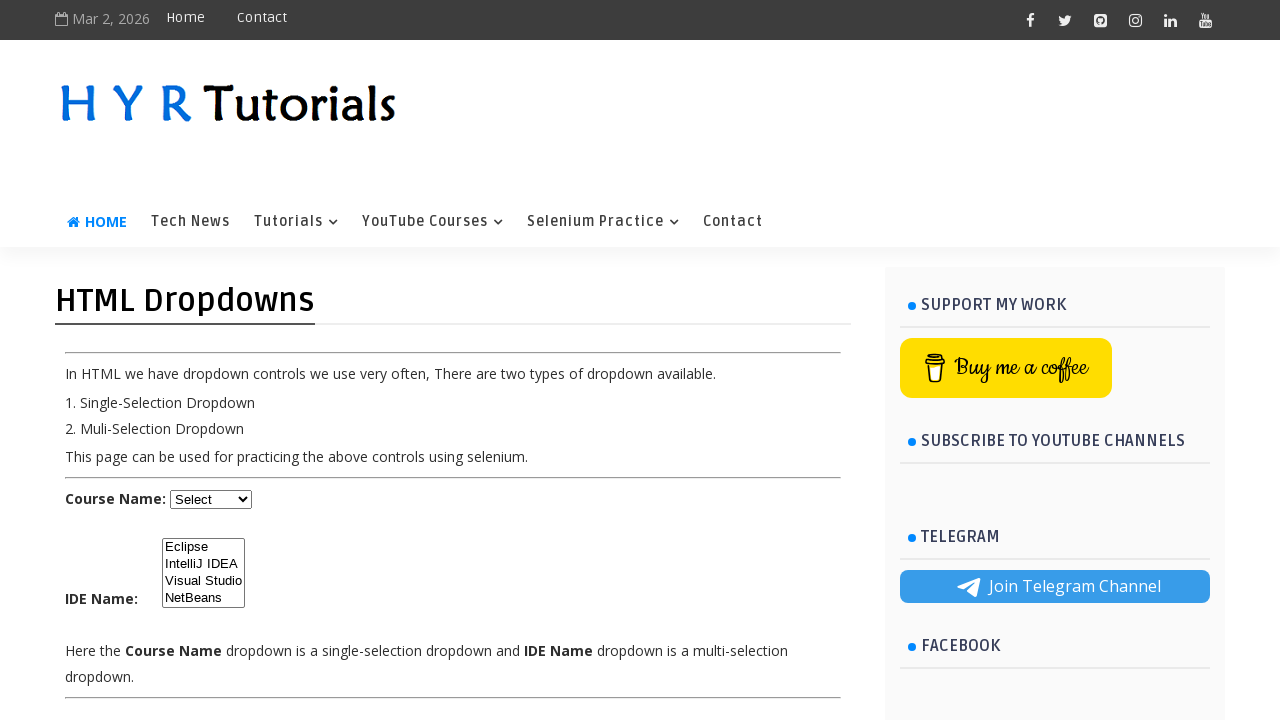

Selected second option from course dropdown on #course
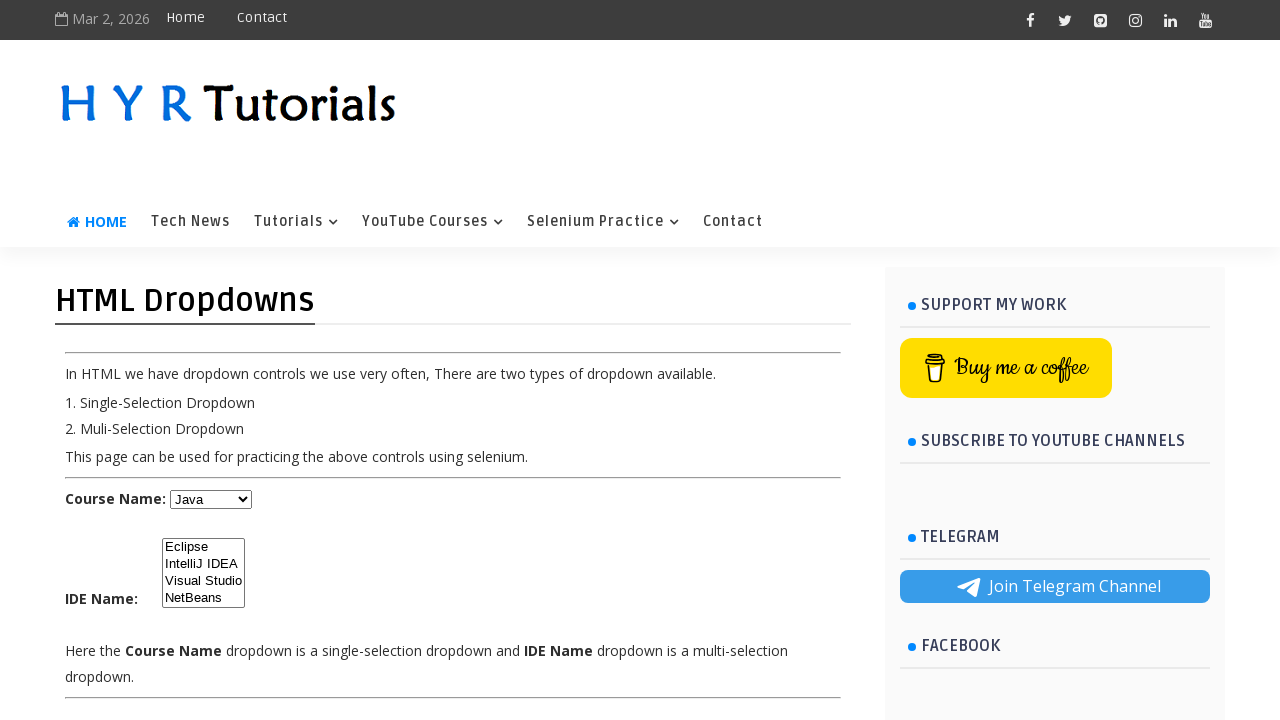

Selected second option from IDE dropdown on #ide
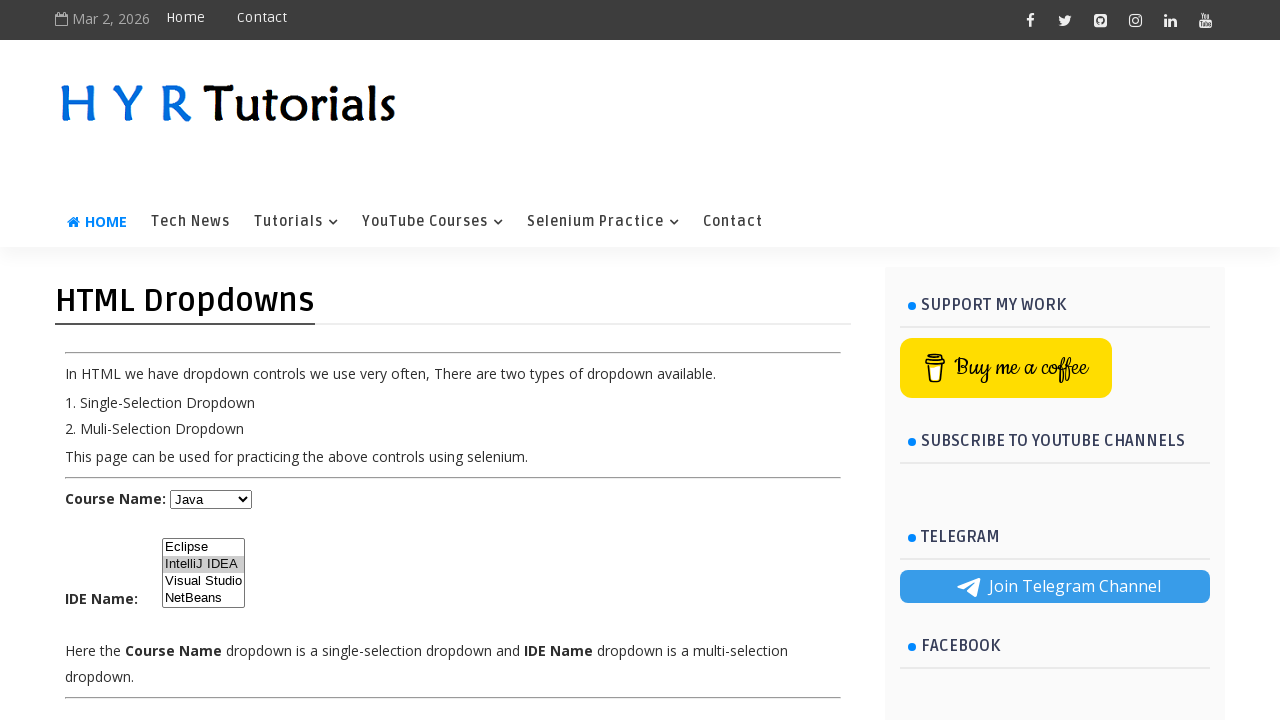

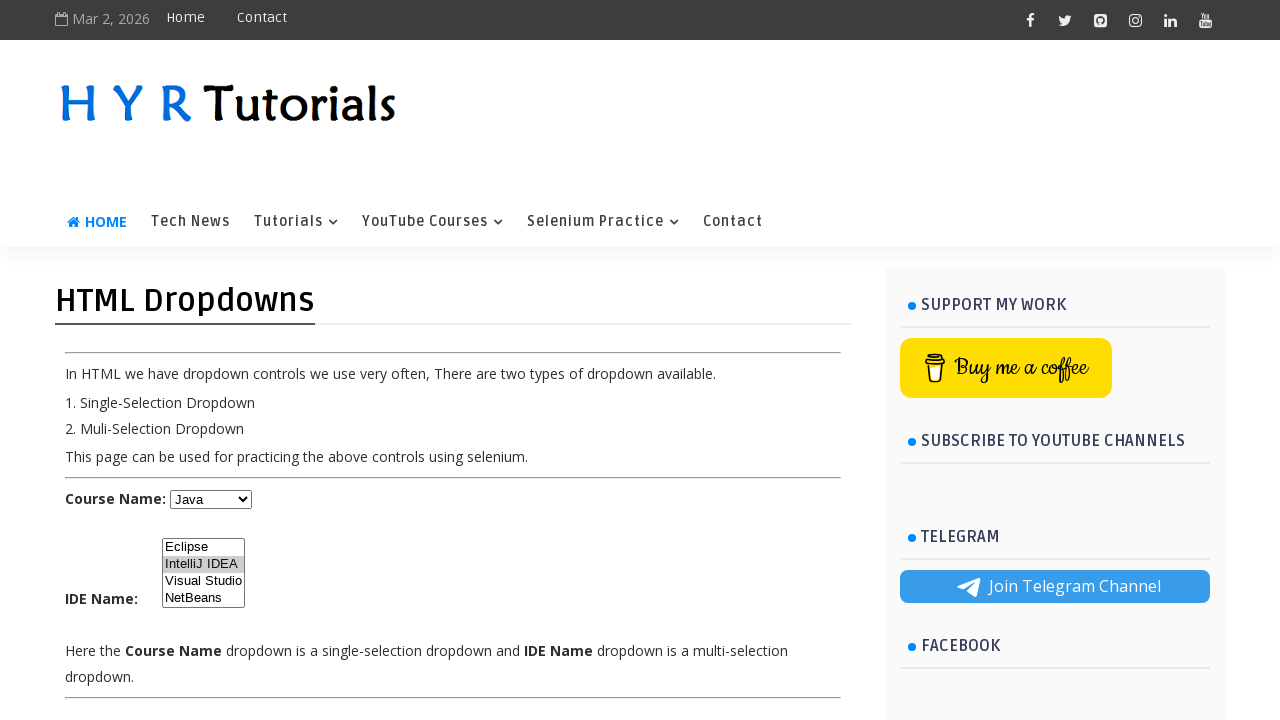